Tests autocomplete functionality by typing a partial country name, using keyboard navigation to select from suggestions, and verifying the selection.

Starting URL: https://www.rahulshettyacademy.com/AutomationPractice/

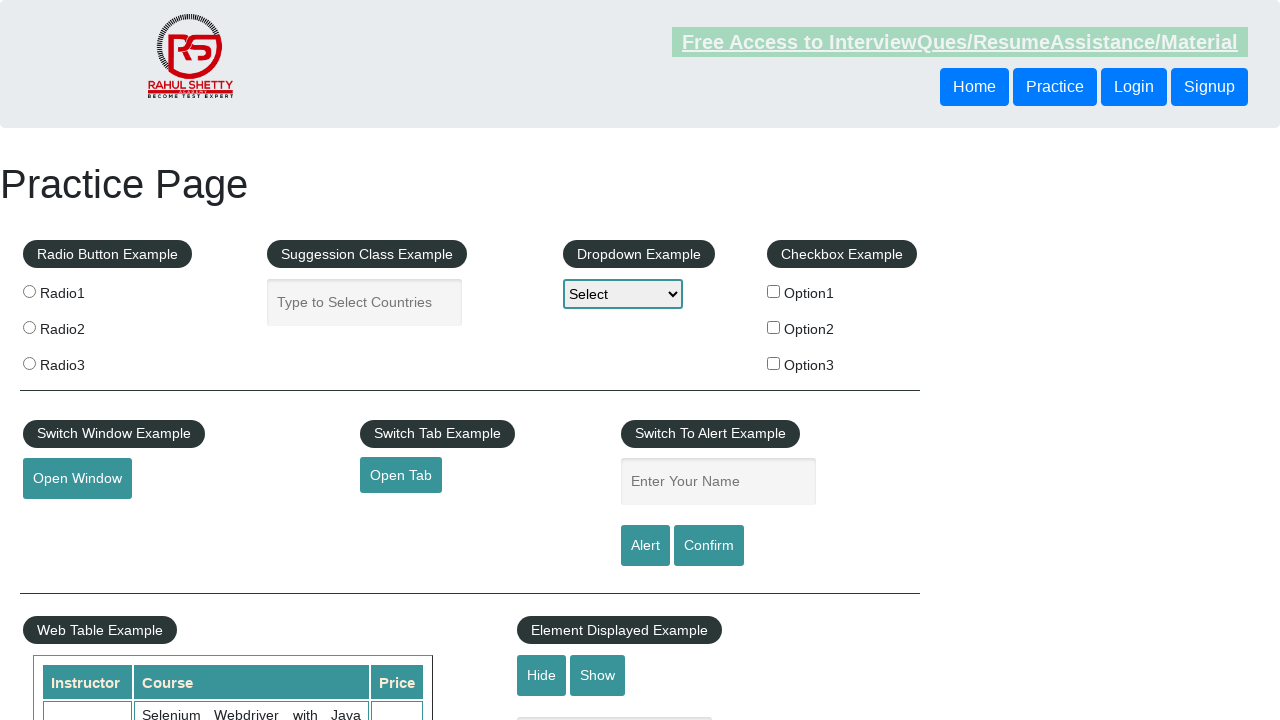

Typed 'Ind' in autocomplete field on #autocomplete
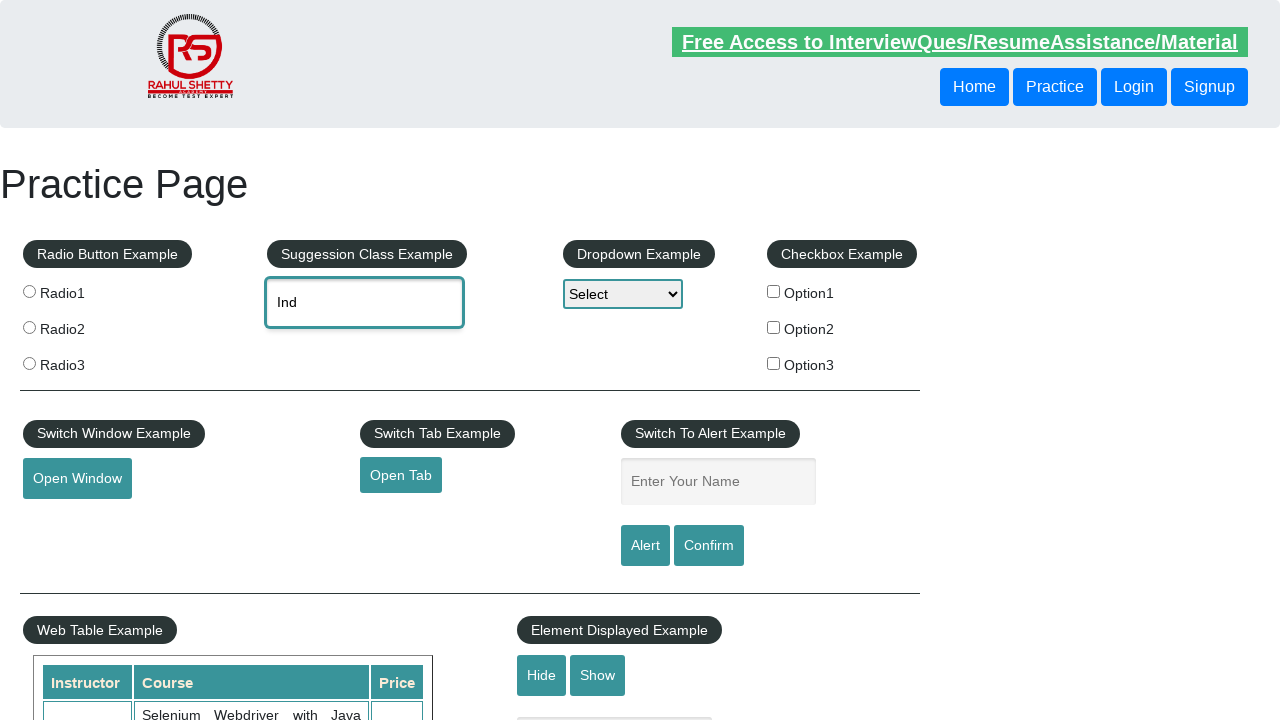

Waited 2 seconds for autocomplete suggestions to appear
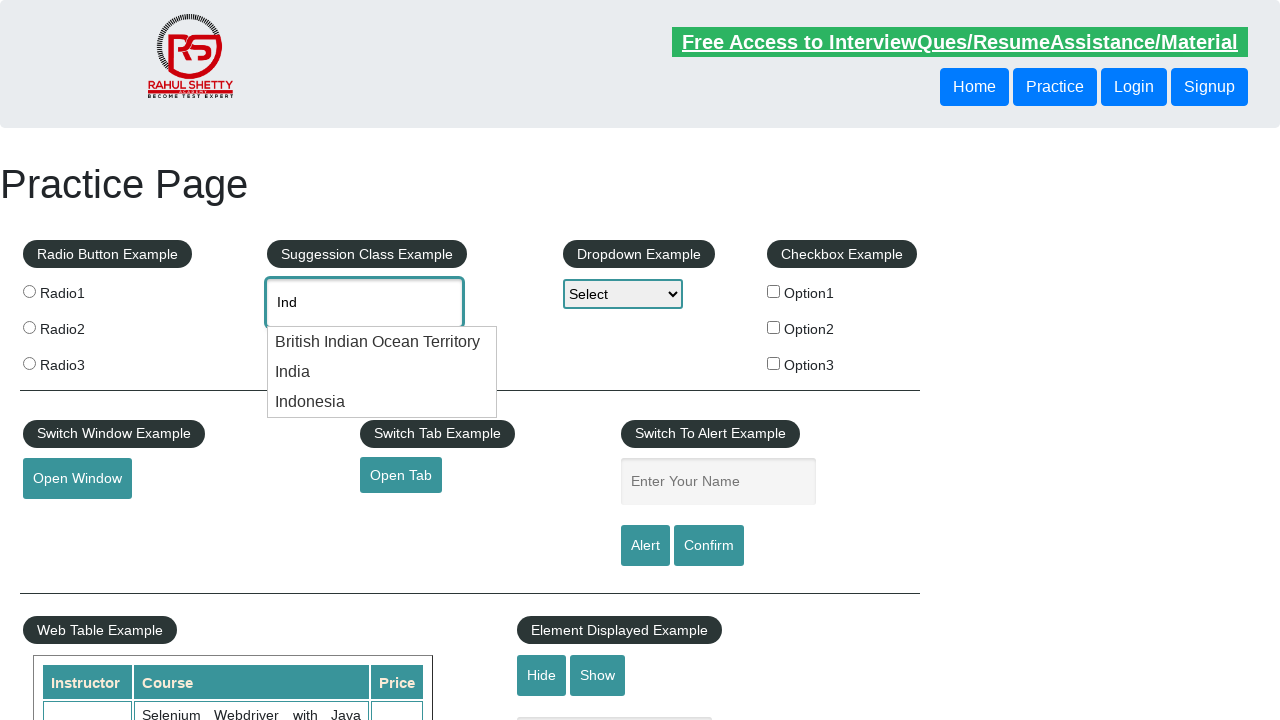

Pressed DOWN arrow once to navigate to first suggestion on #autocomplete
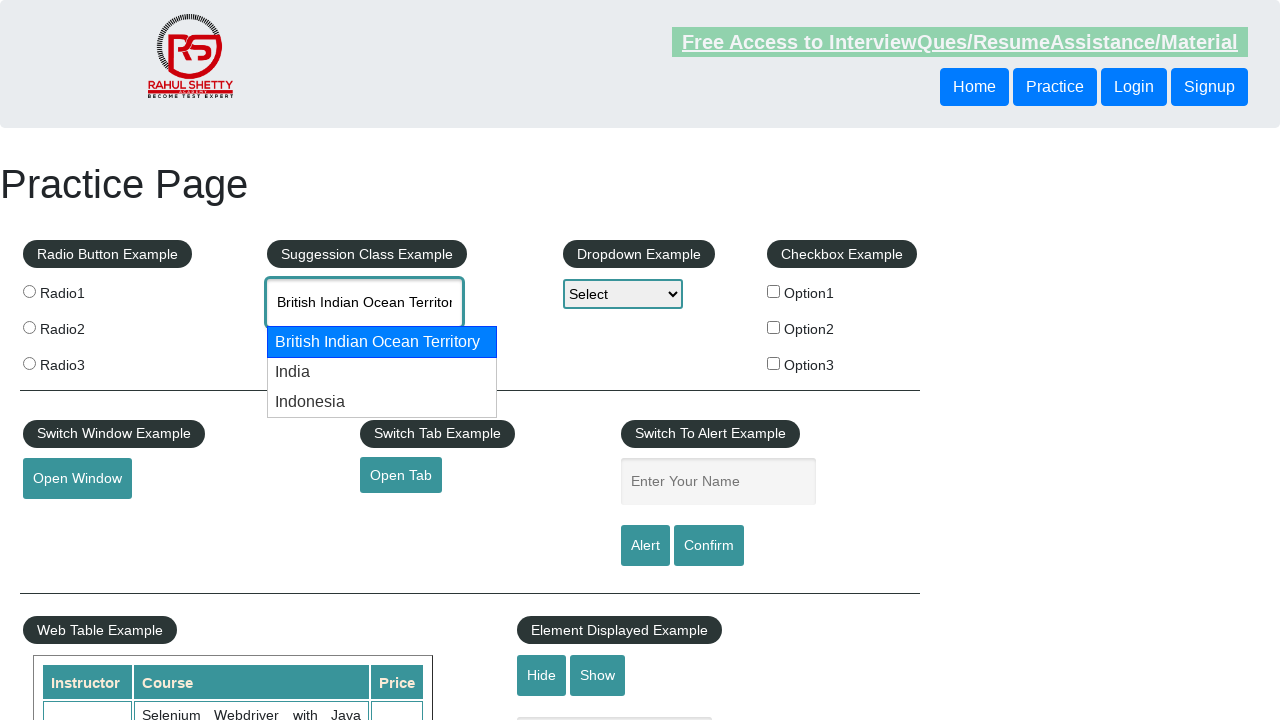

Pressed DOWN arrow again to navigate to second suggestion on #autocomplete
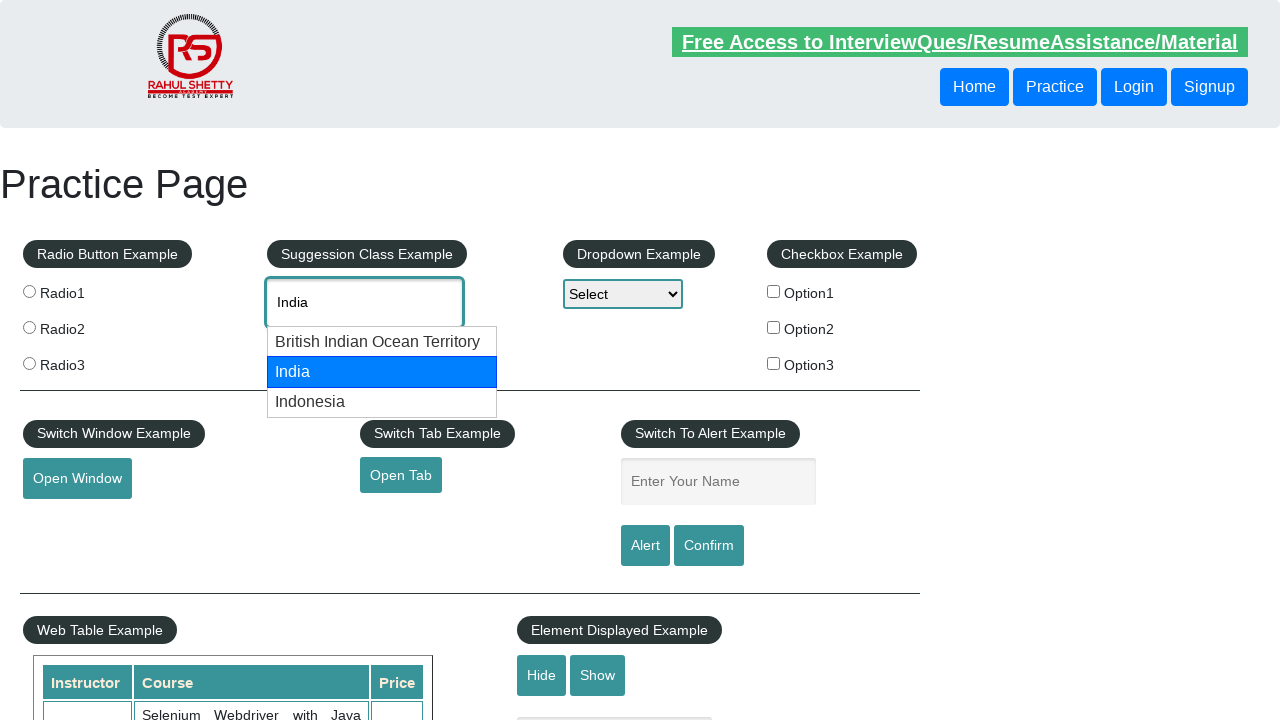

Retrieved selected autocomplete value: None
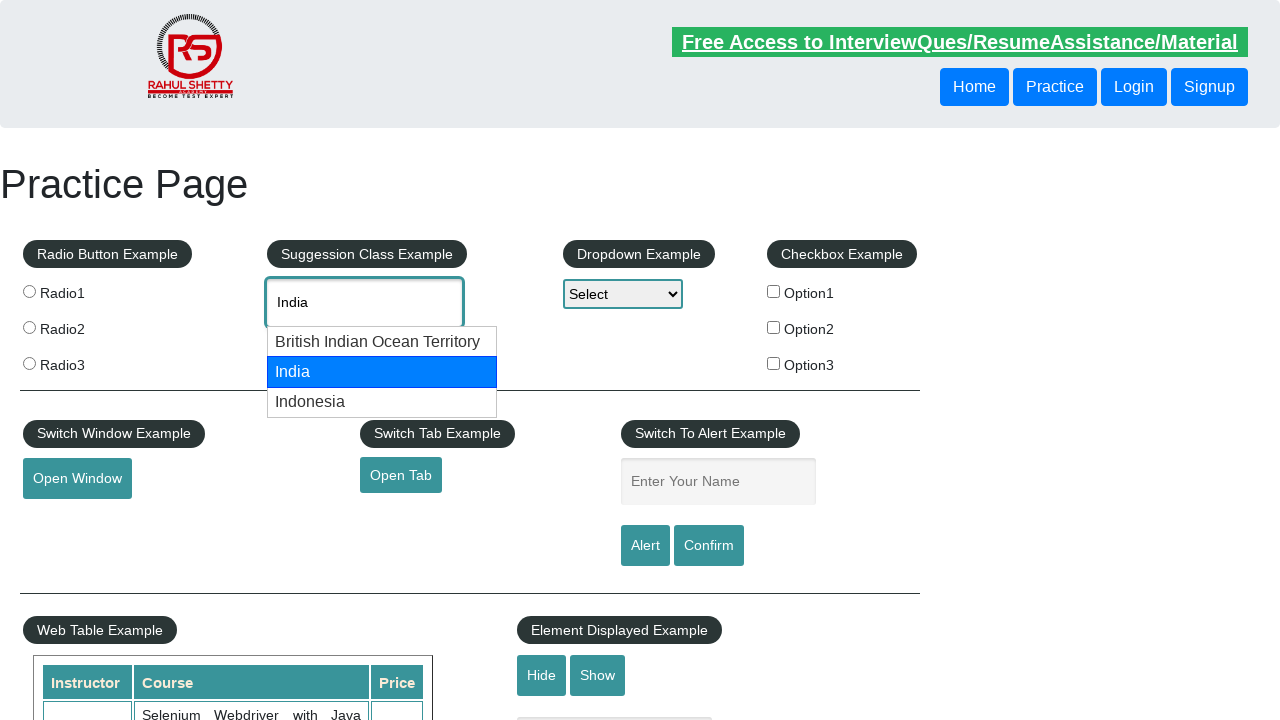

Printed the selected value to console
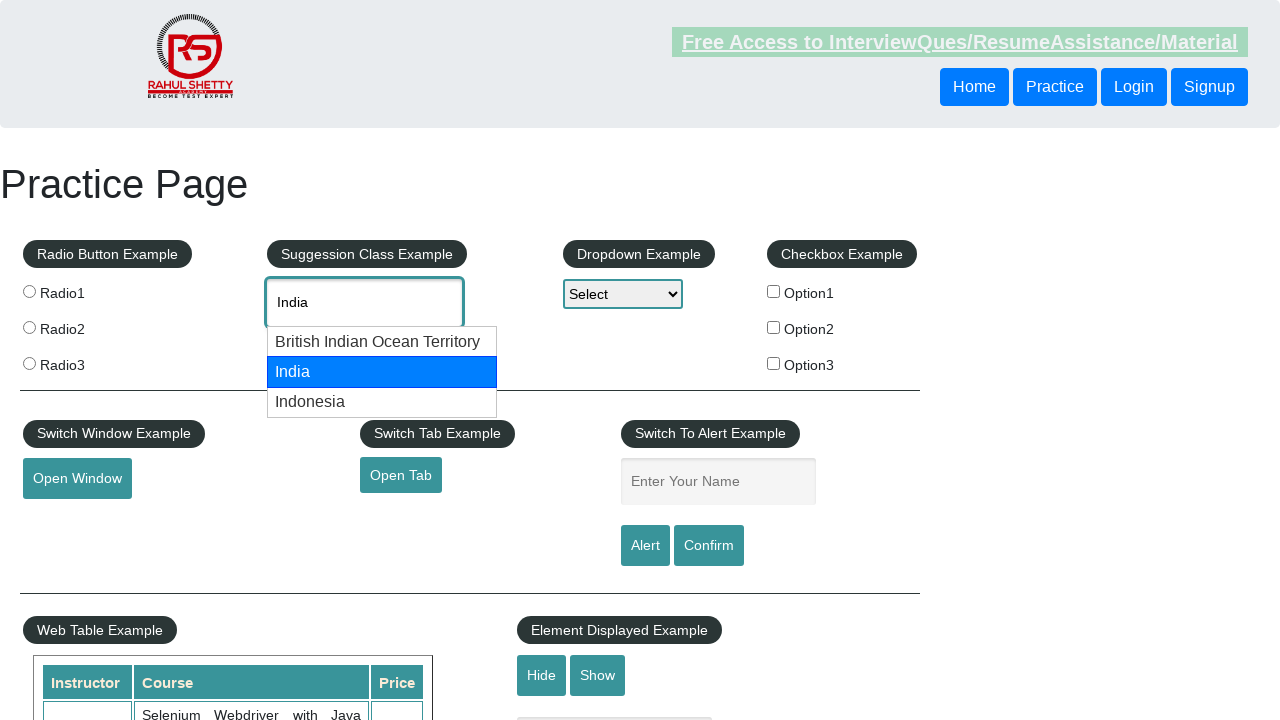

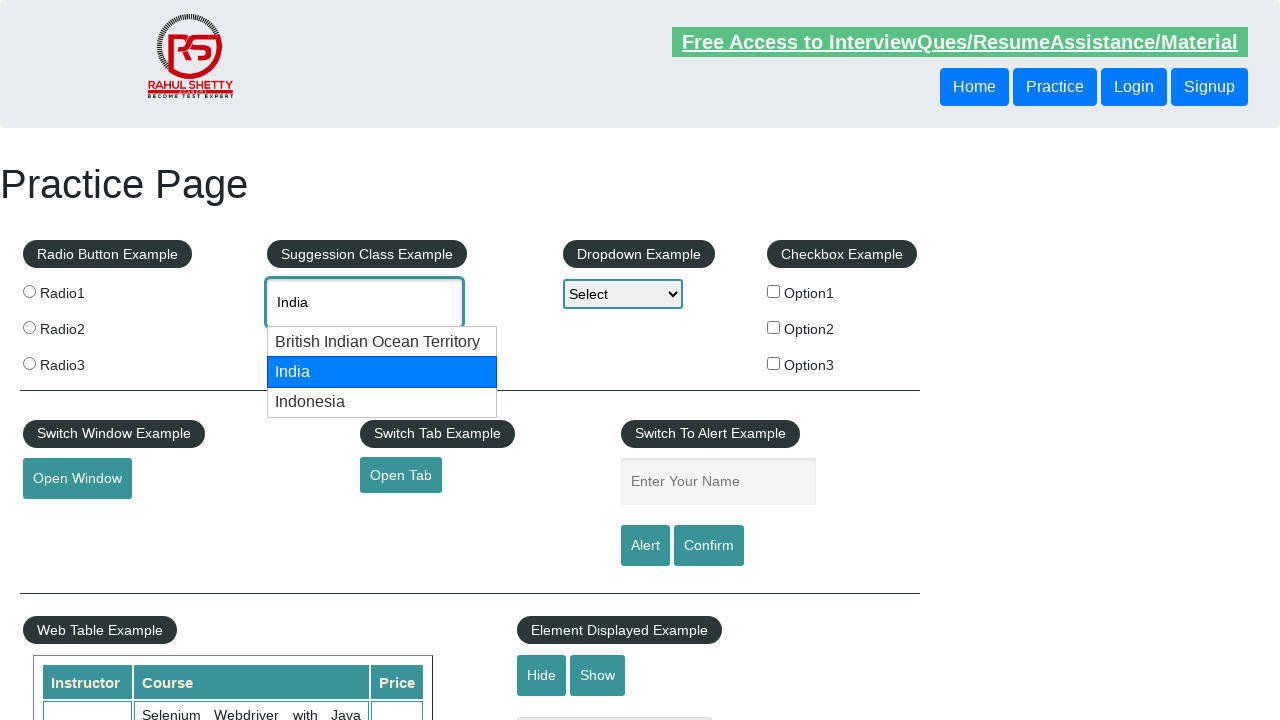